Tests JavaScript alert interactions by triggering three different types of alerts (simple alert, confirm dialog, and prompt dialog) and handling each appropriately

Starting URL: https://the-internet.herokuapp.com/javascript_alerts

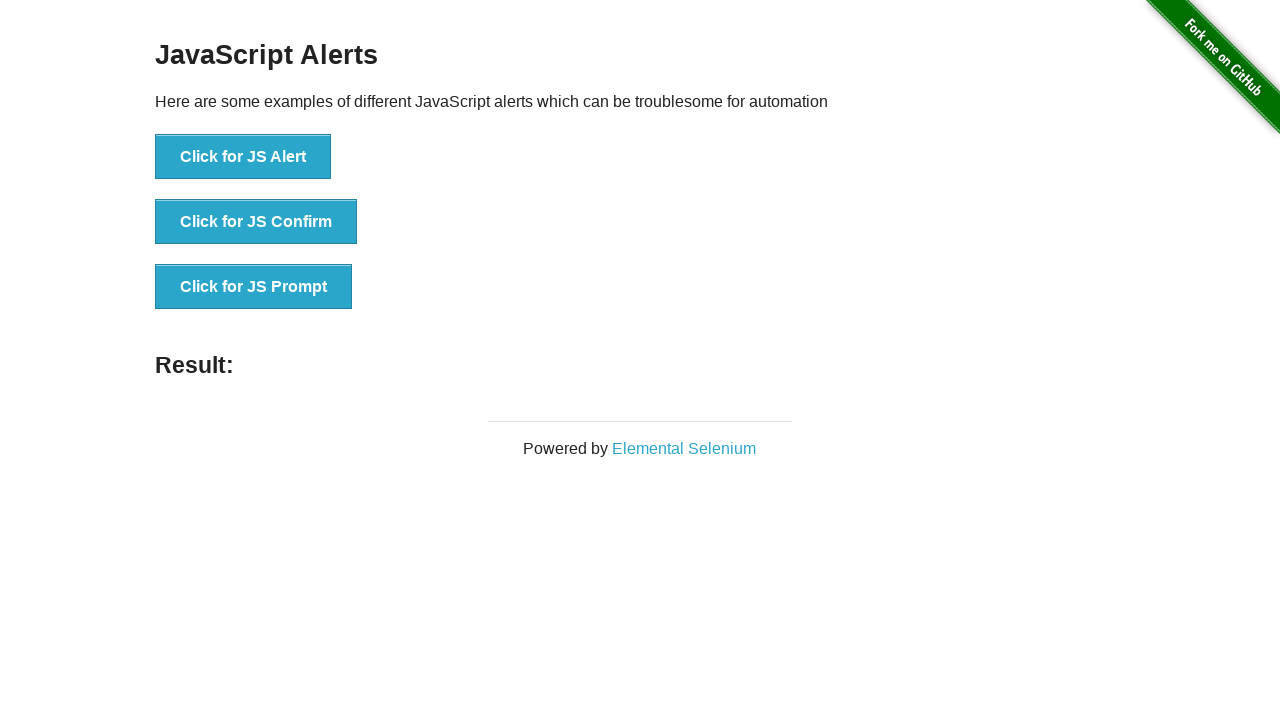

Clicked first alert button to trigger simple alert at (243, 157) on xpath=//*[@id='content']/div/ul/li[1]/button
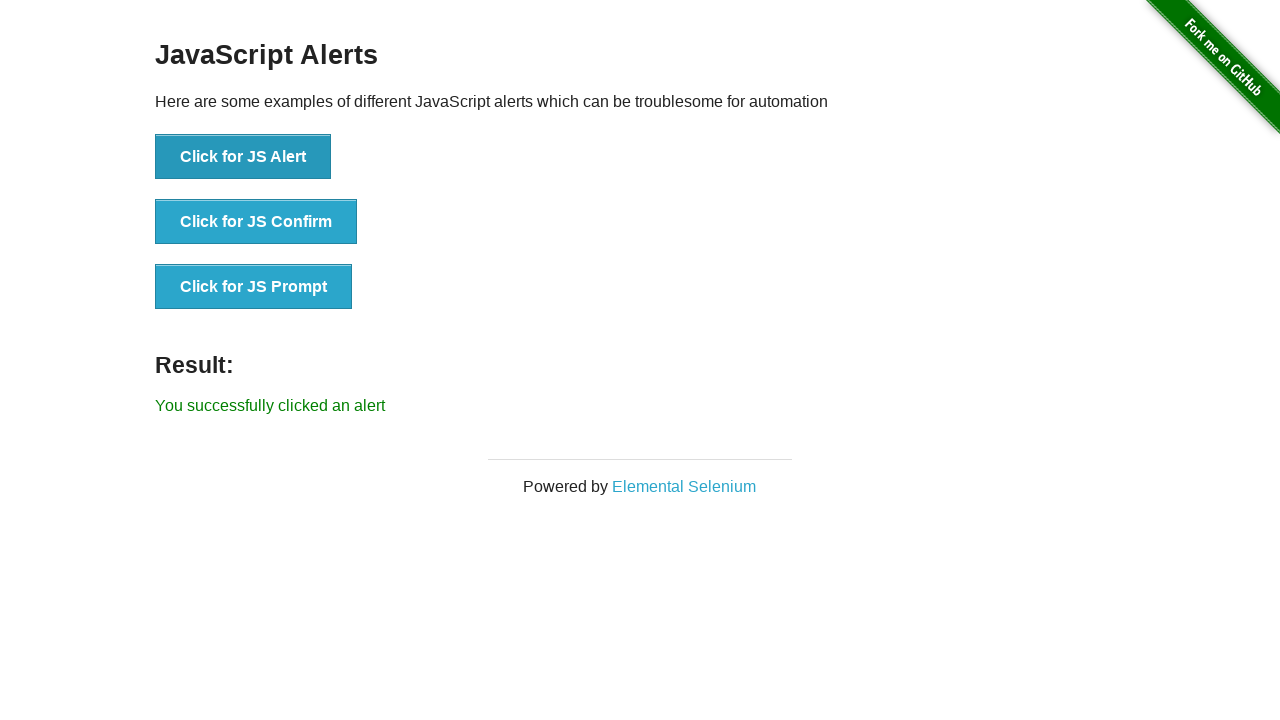

Set up dialog handler to accept simple alert
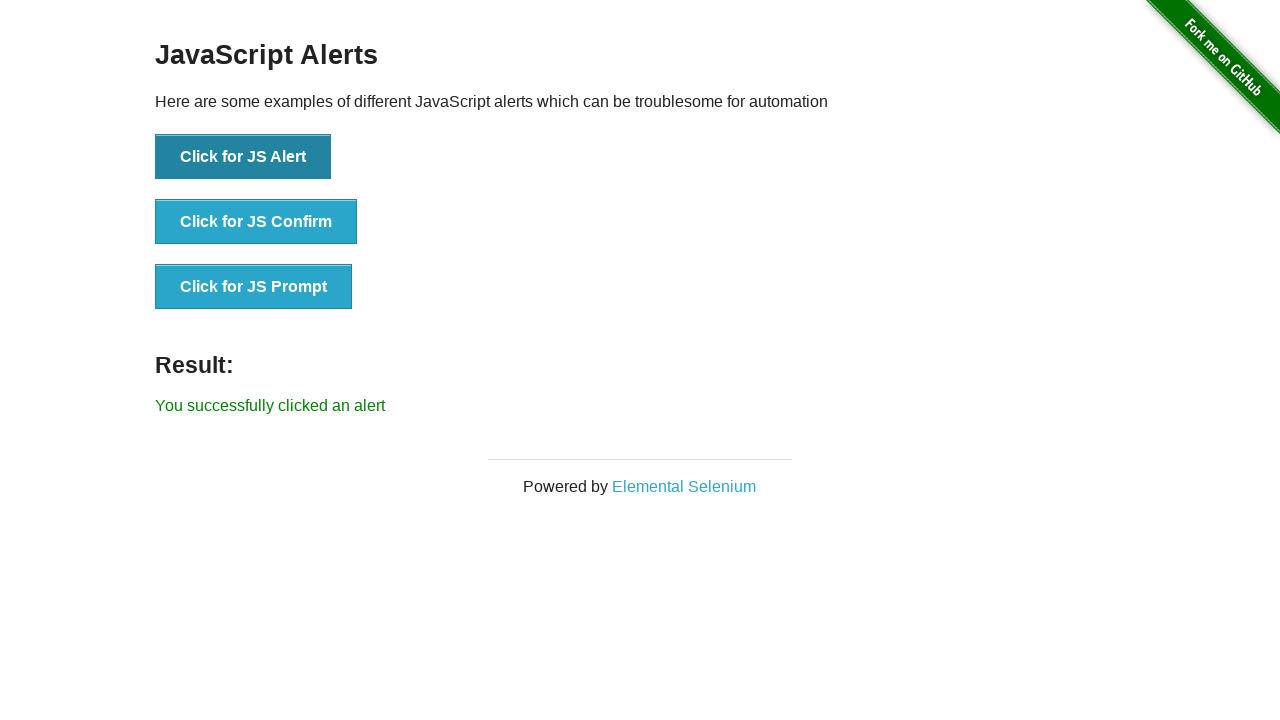

Clicked second alert button to trigger confirm dialog at (256, 222) on xpath=.//*[@id='content']/div/ul/li[2]/button
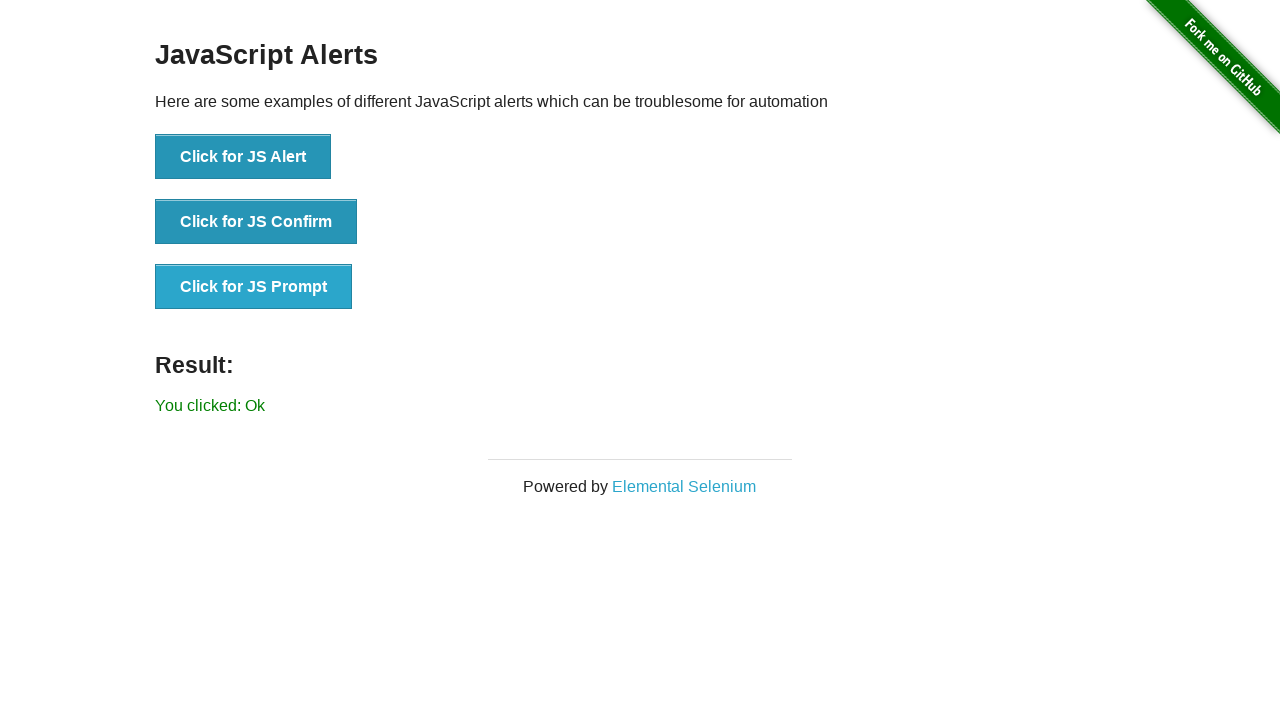

Set up dialog handler to dismiss confirm dialog
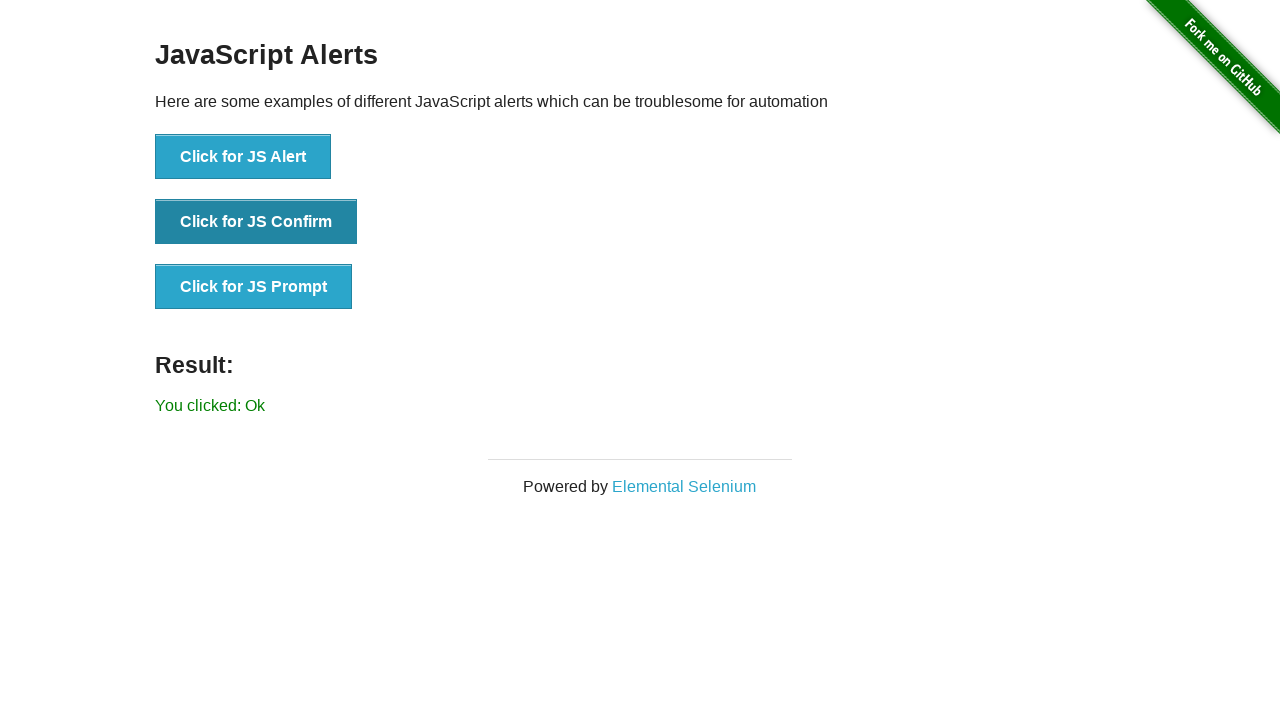

Clicked third alert button to trigger prompt dialog at (254, 287) on xpath=.//*[@id='content']/div/ul/li[3]/button
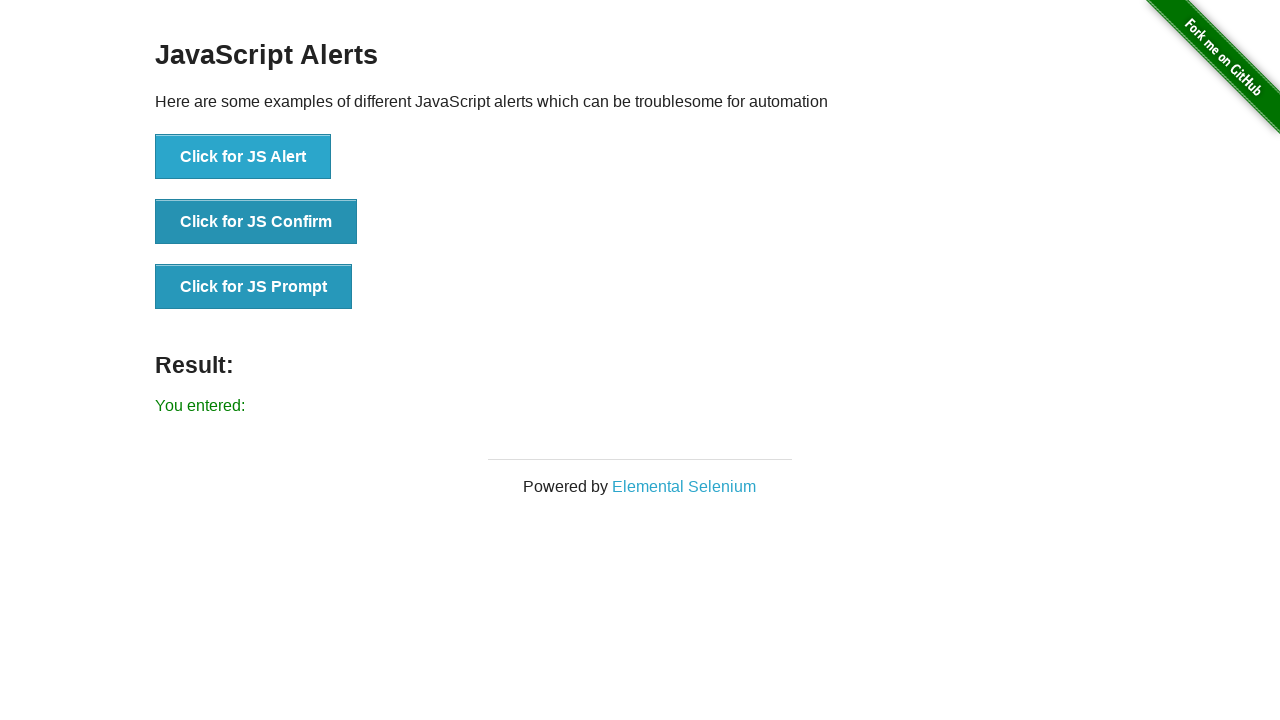

Set up dialog handler to accept prompt dialog with text 'Swapnil'
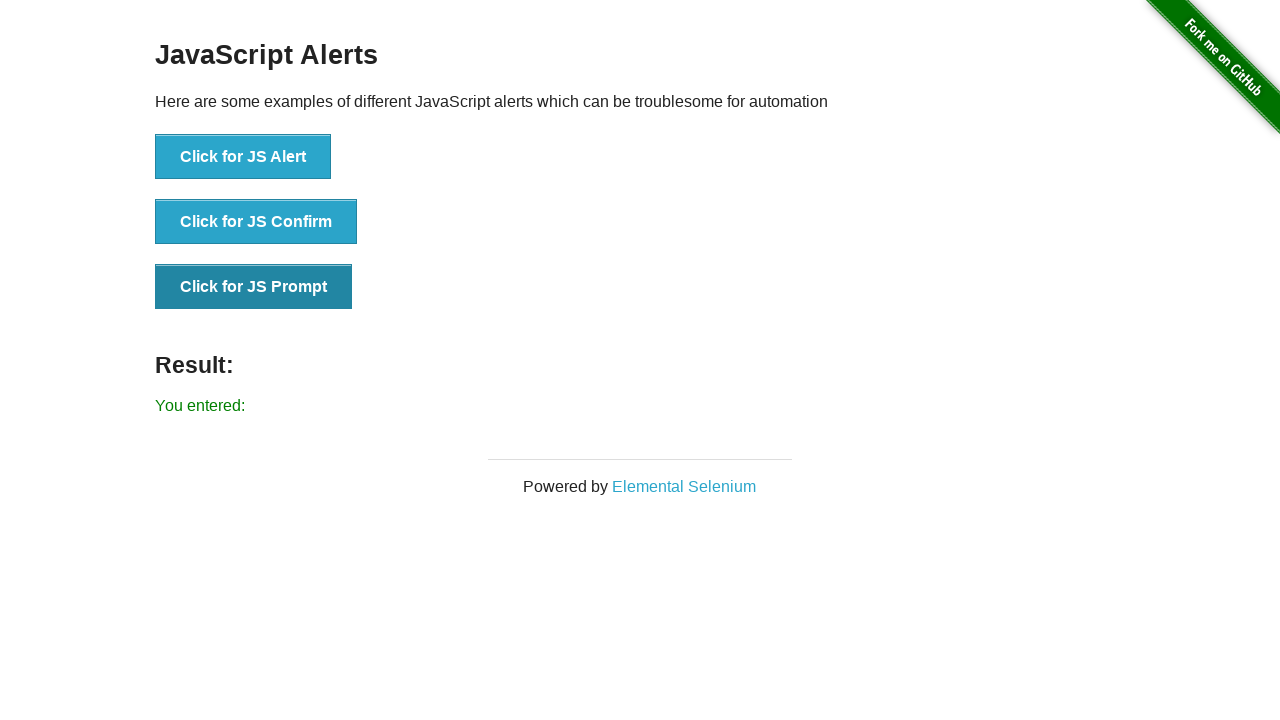

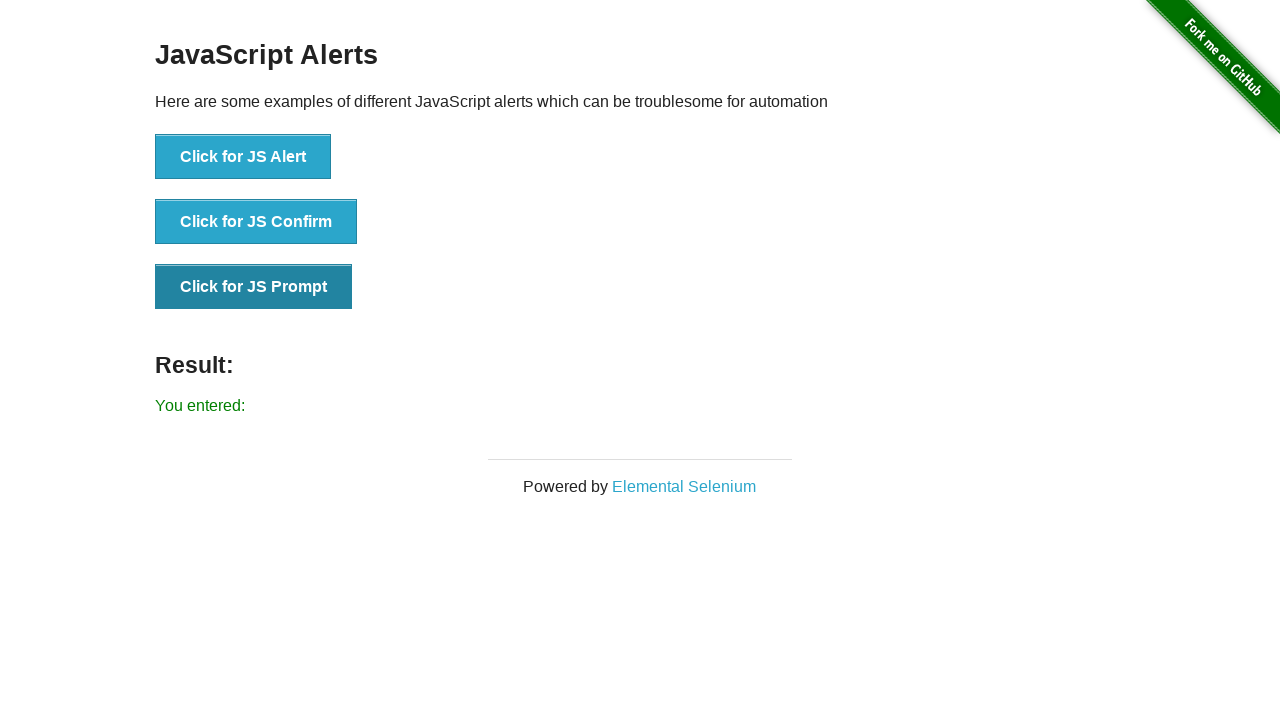